Tests drag and drop functionality on the jQuery UI demo page by dragging an element and dropping it onto a target area within an iframe

Starting URL: https://jqueryui.com/droppable/

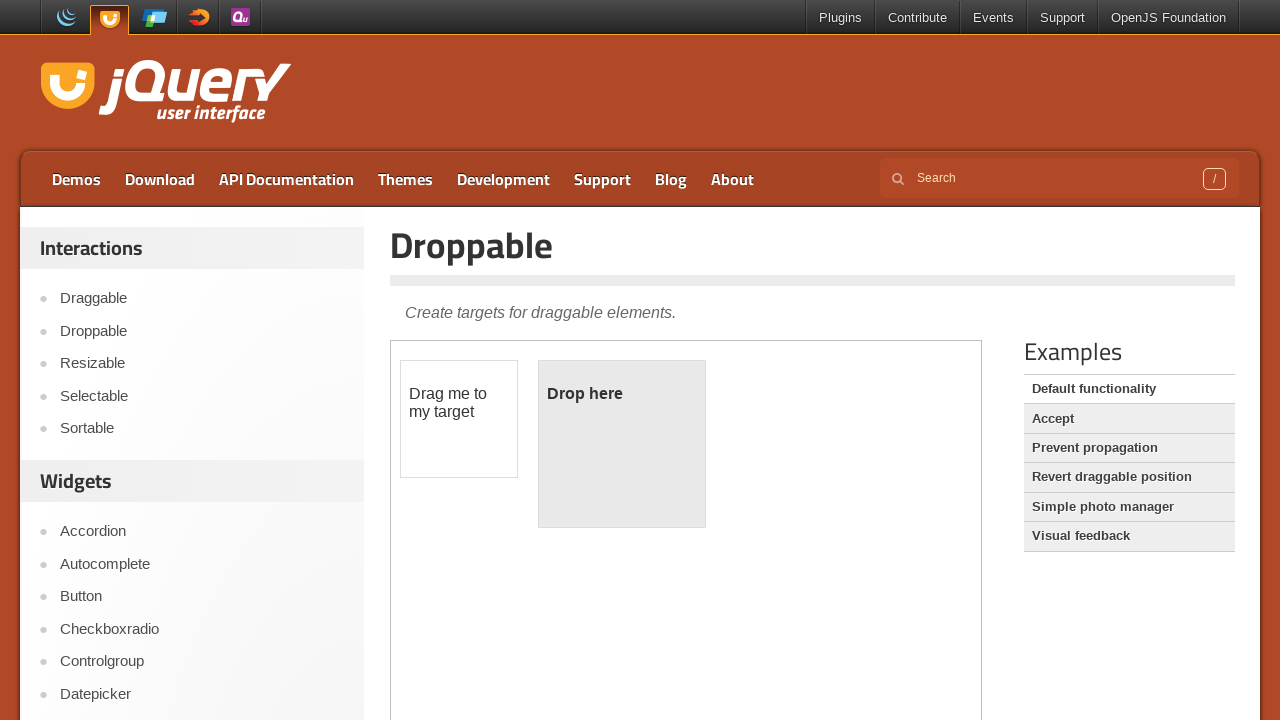

Navigated to jQuery UI droppable demo page
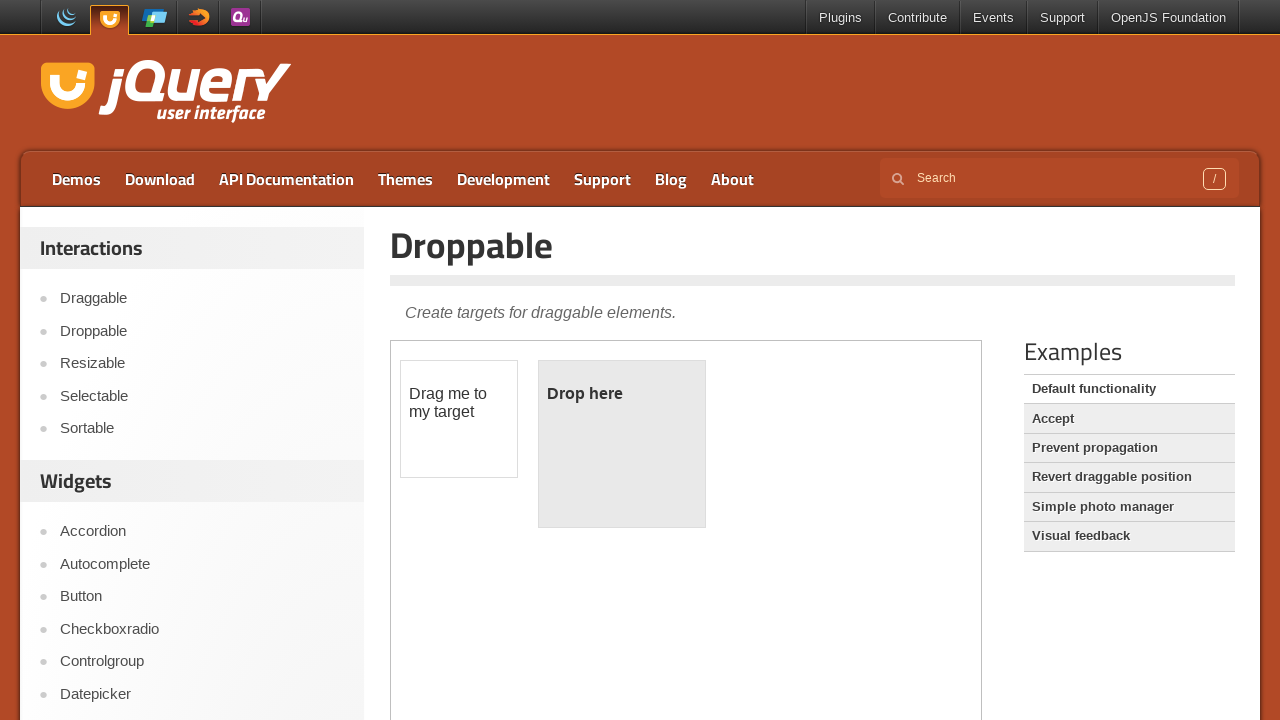

Located the demo iframe
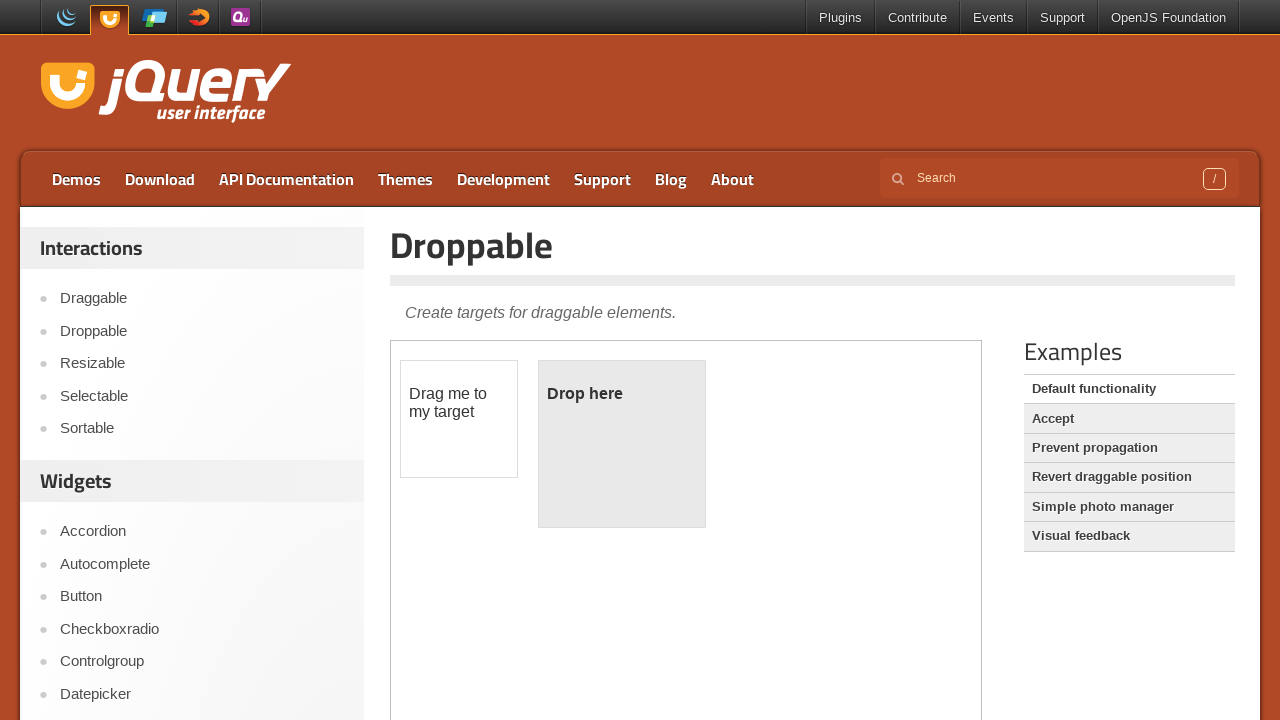

Located the draggable element within iframe
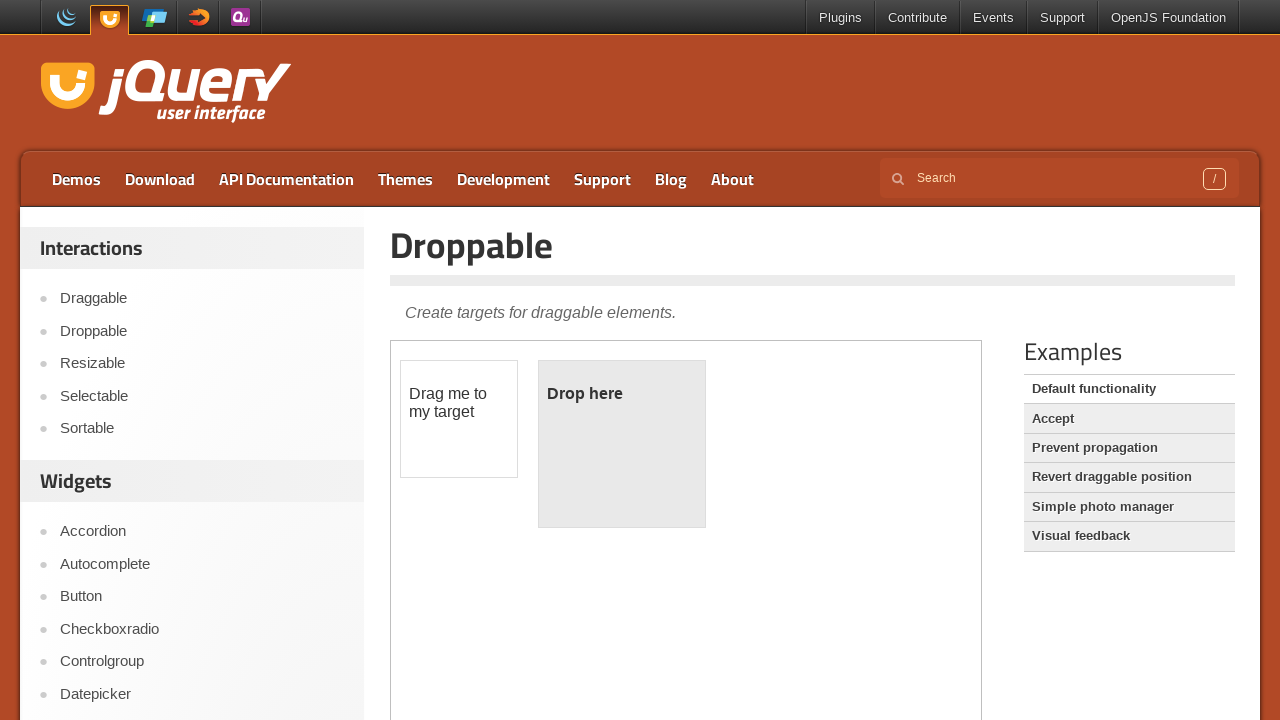

Located the droppable target element within iframe
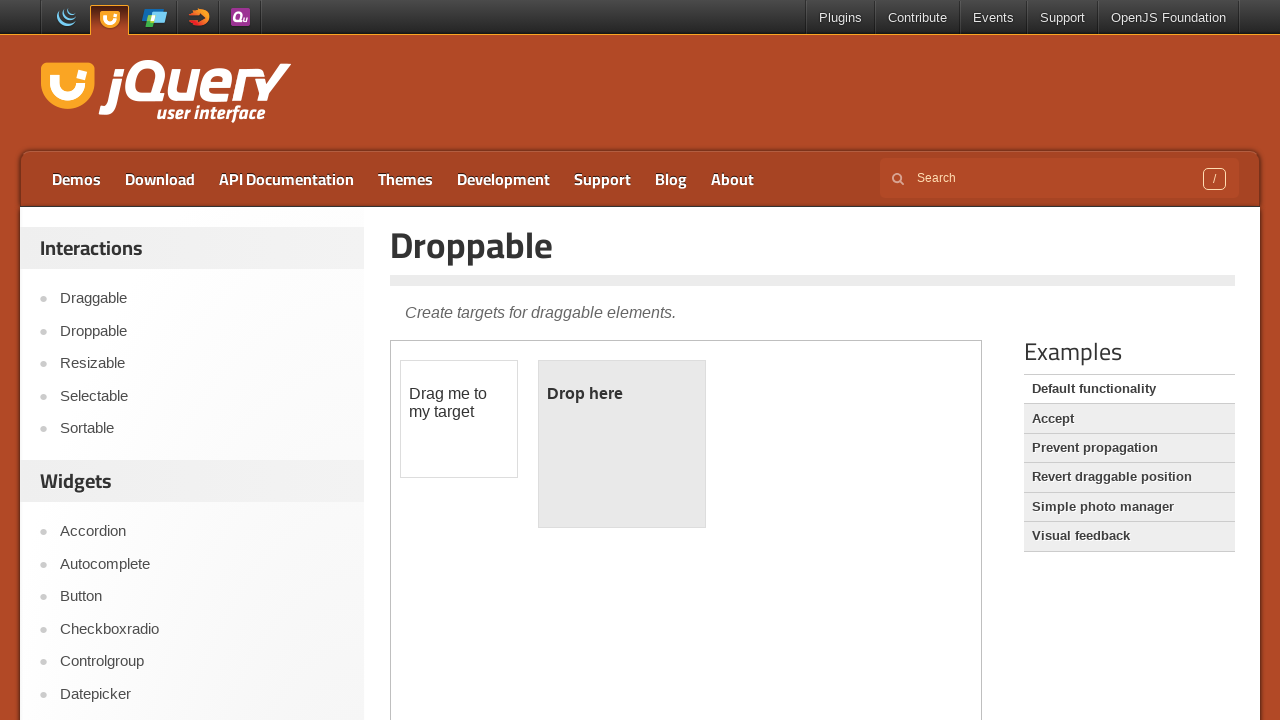

Successfully dragged element and dropped it onto target area at (622, 444)
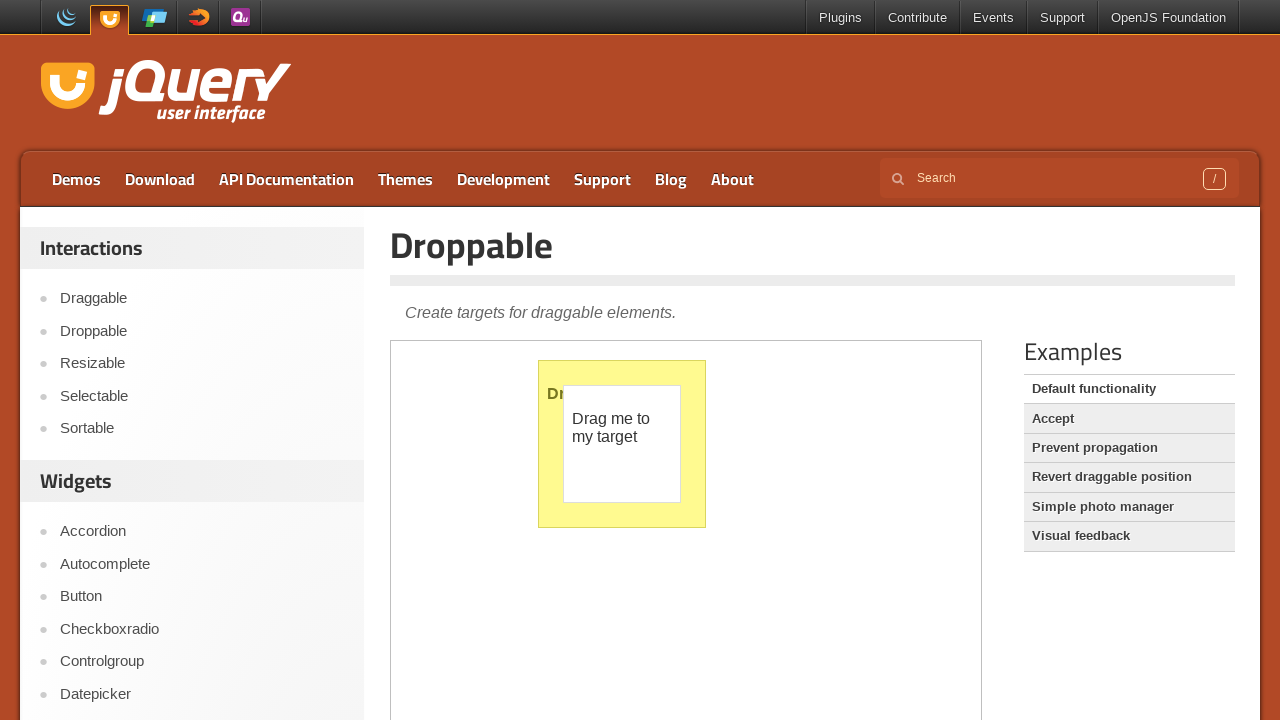

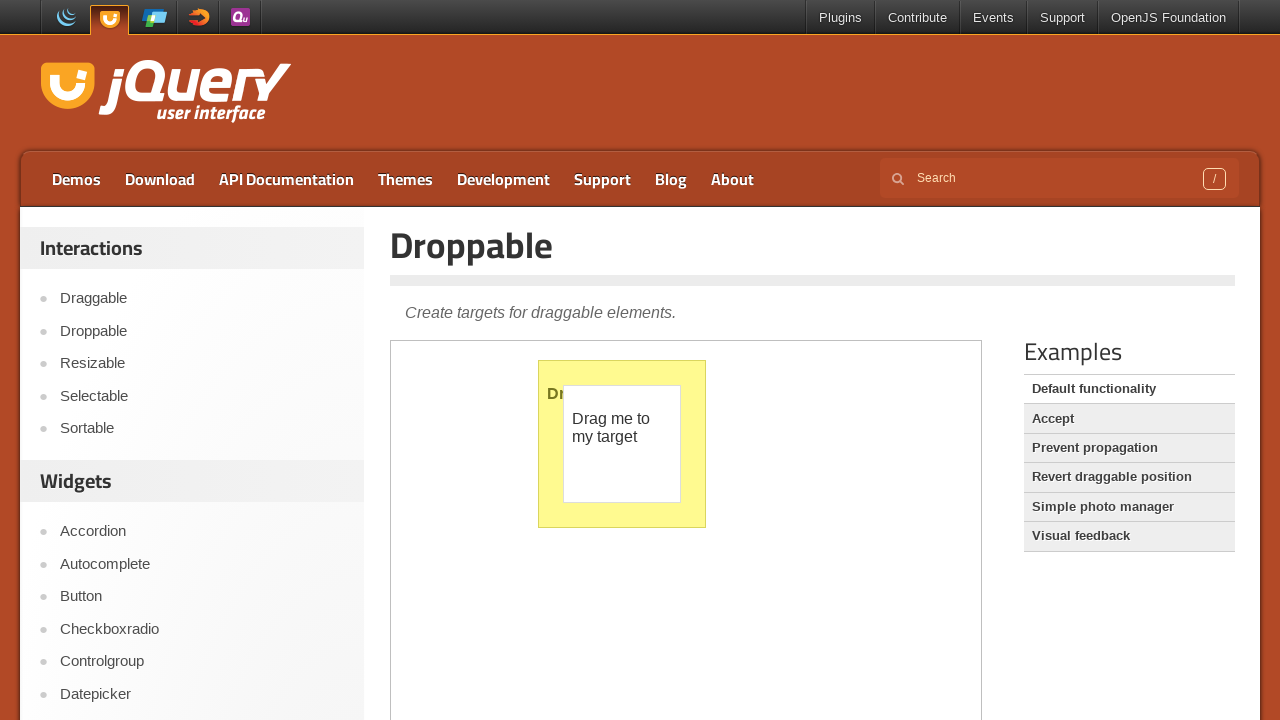